Validates that the Automation Exercise site logo is displayed on the top-left of the page

Starting URL: https://automationexercise.com/

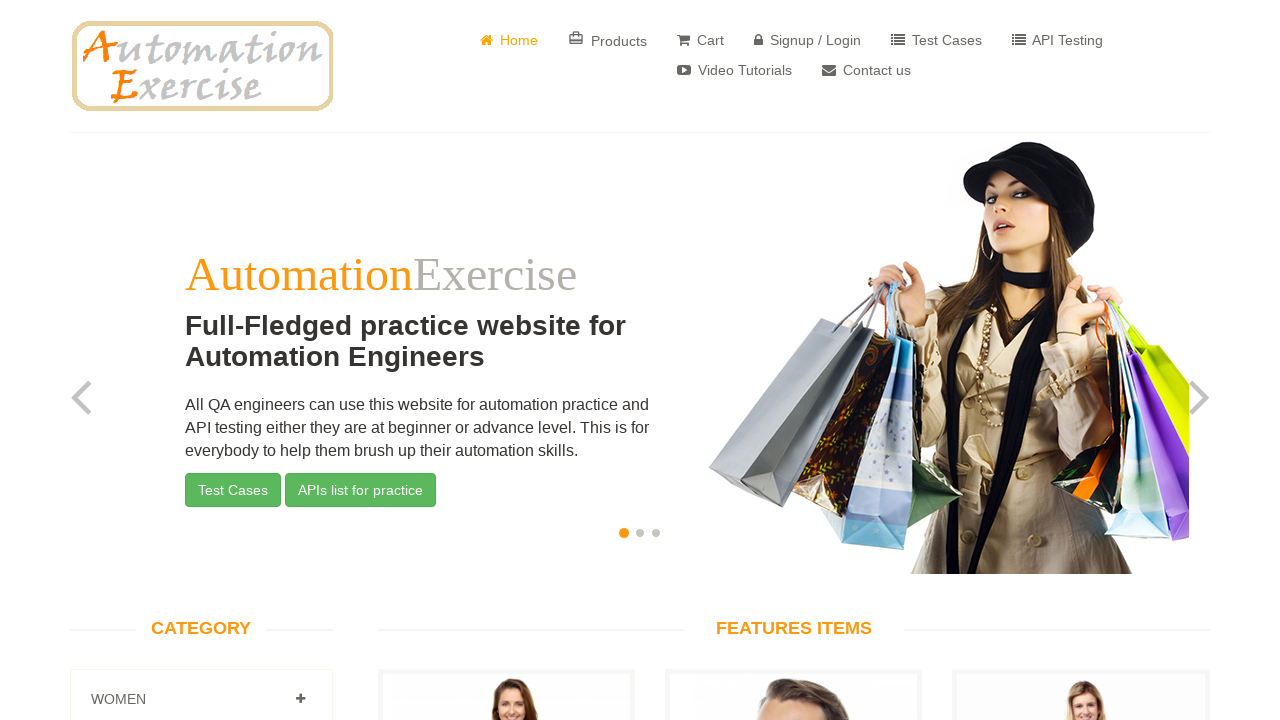

Logo element is visible on the top-left of the page
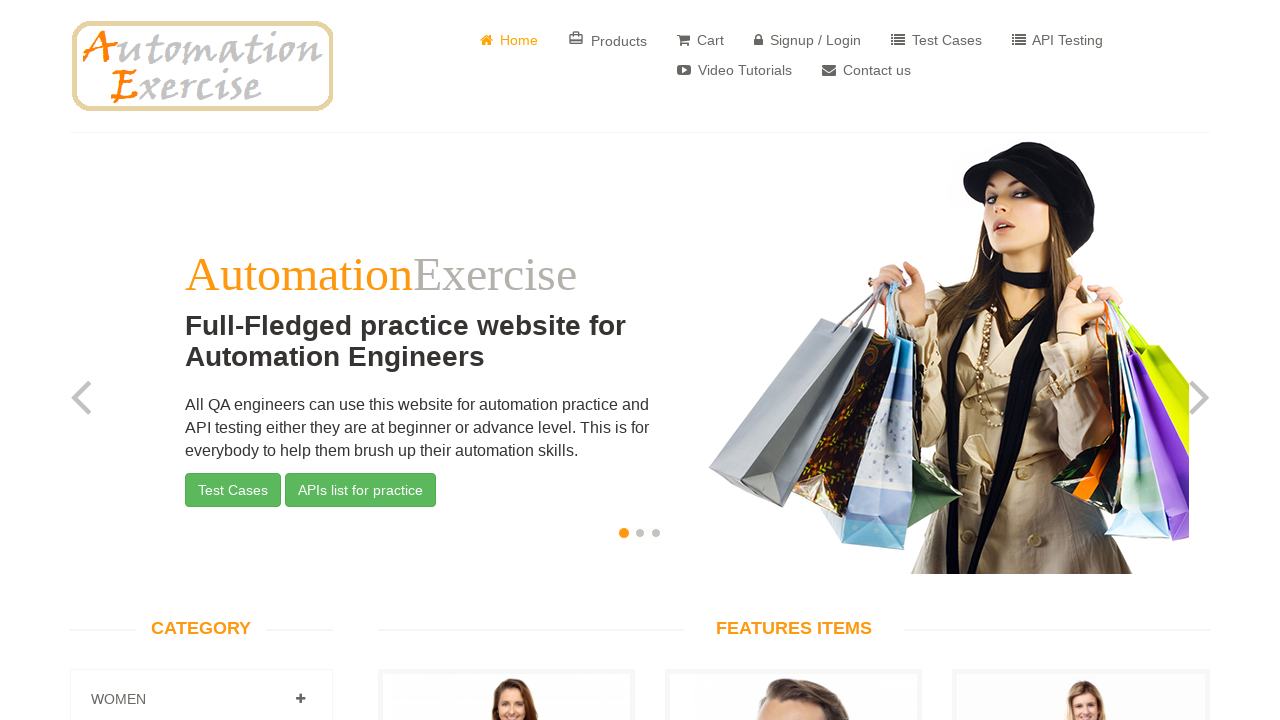

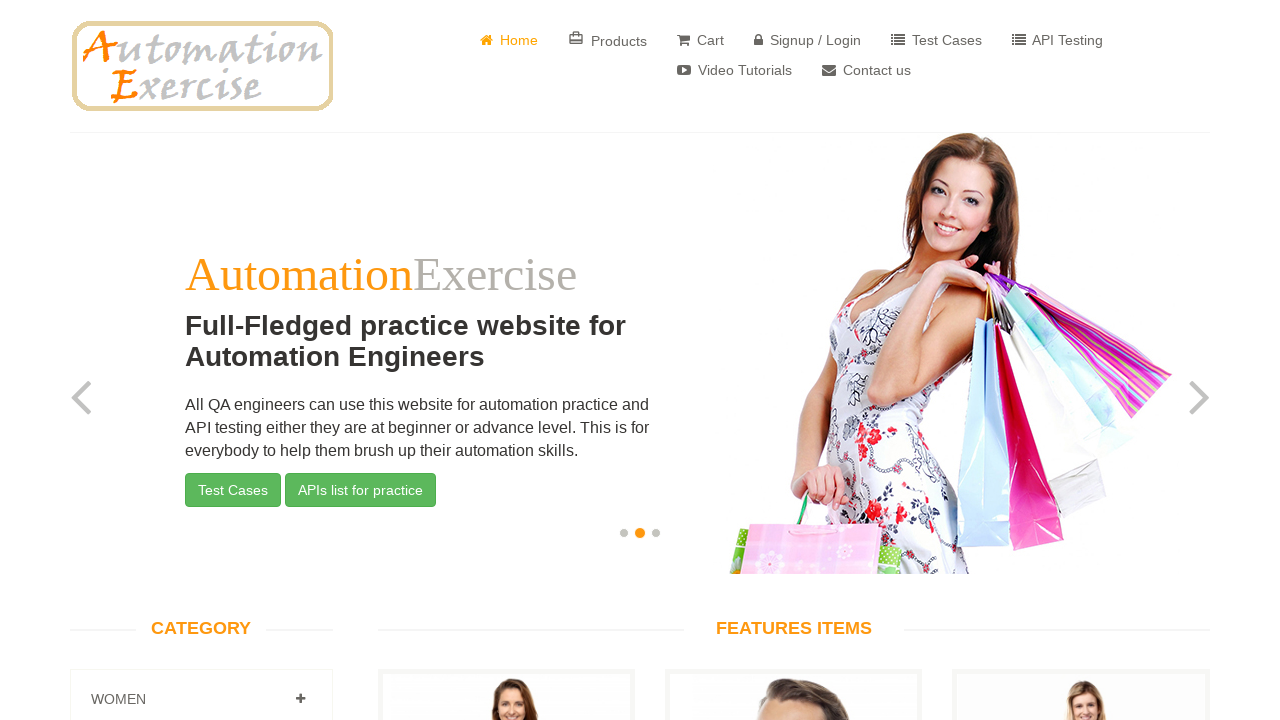